Tests add/remove element functionality by clicking "Add Element" button to create a Delete button, verifying it's displayed, clicking the Delete button to remove it, and verifying the element is no longer present.

Starting URL: https://practice.cydeo.com/add_remove_elements/

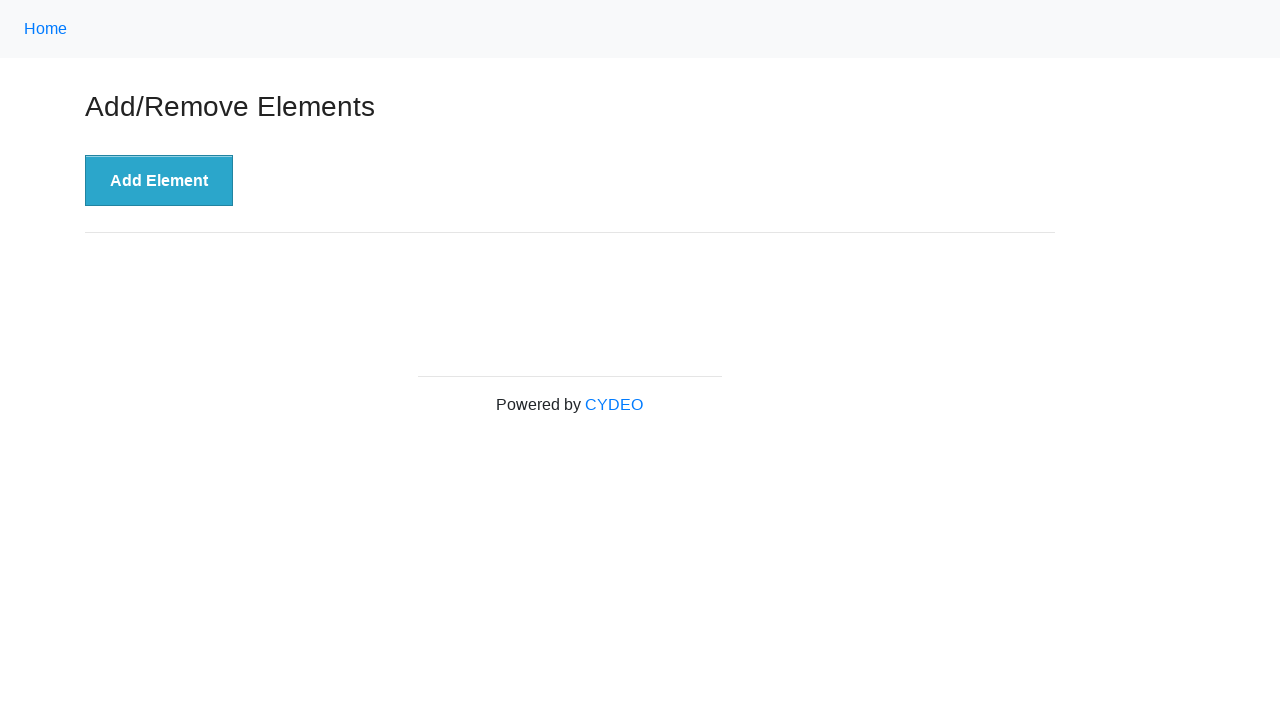

Navigated to Add/Remove Elements practice page
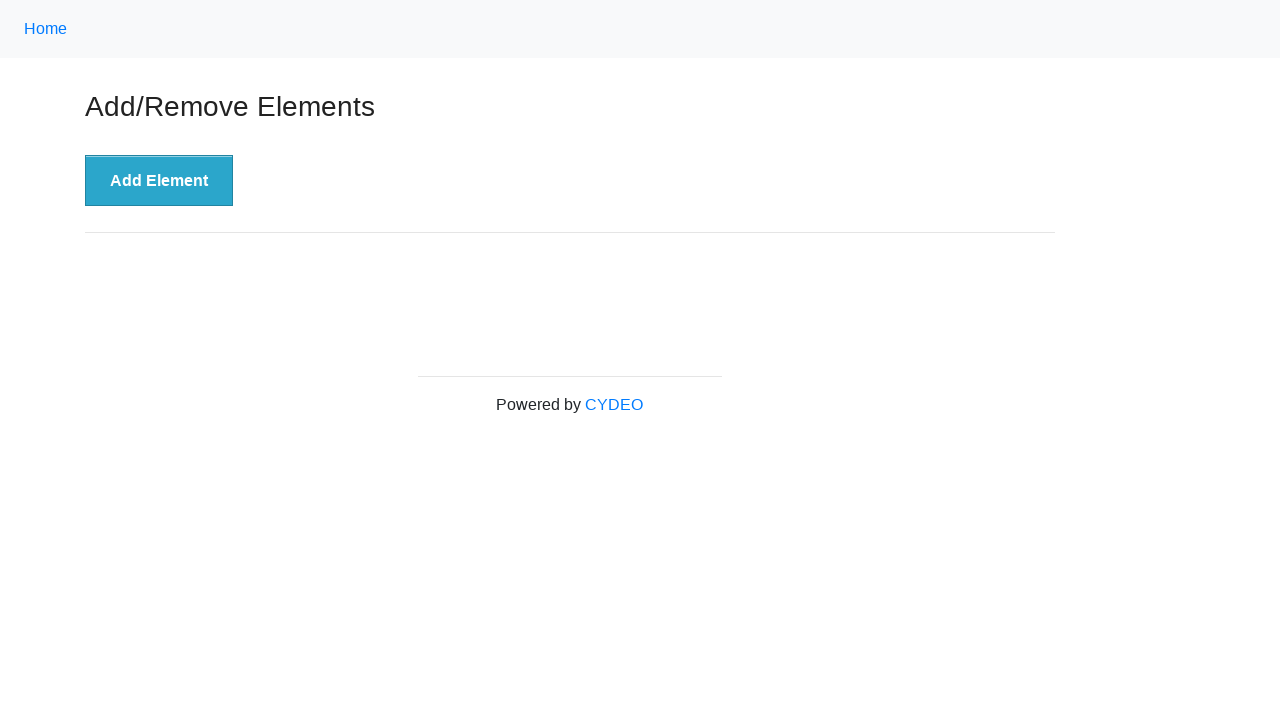

Clicked 'Add Element' button to create a Delete button at (159, 181) on xpath=//button[text()='Add Element']
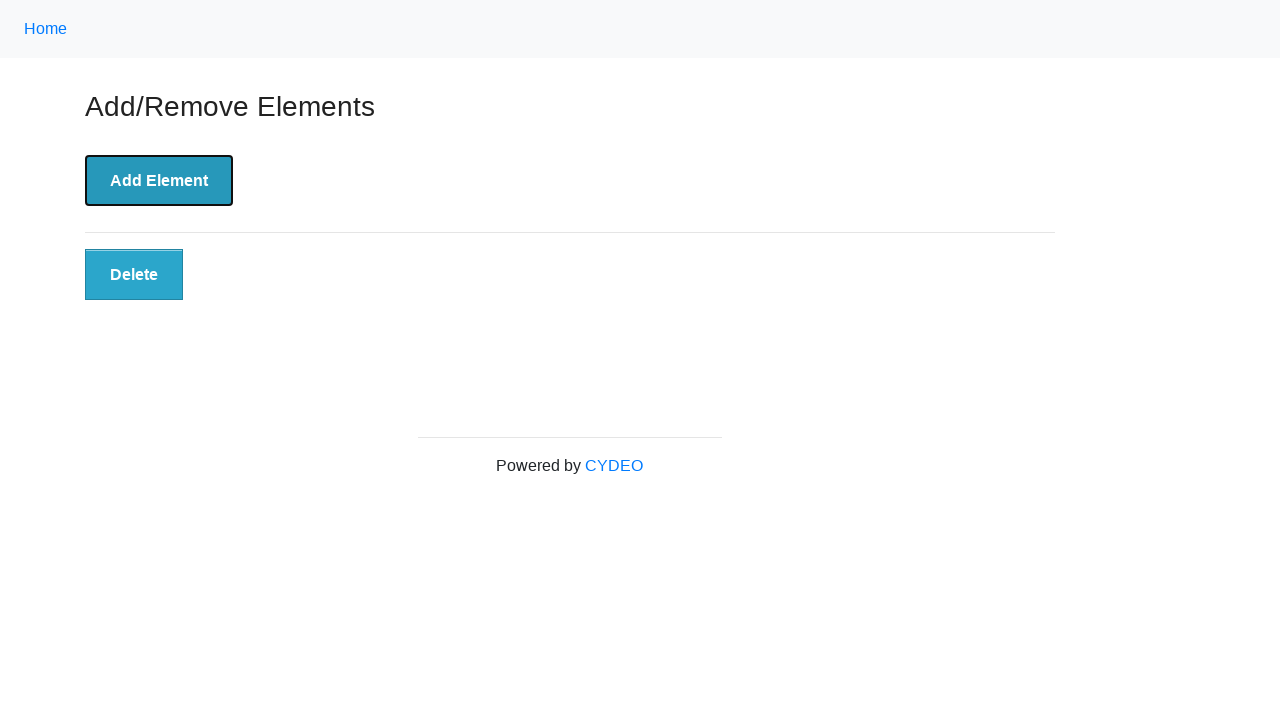

Delete button appeared and is visible
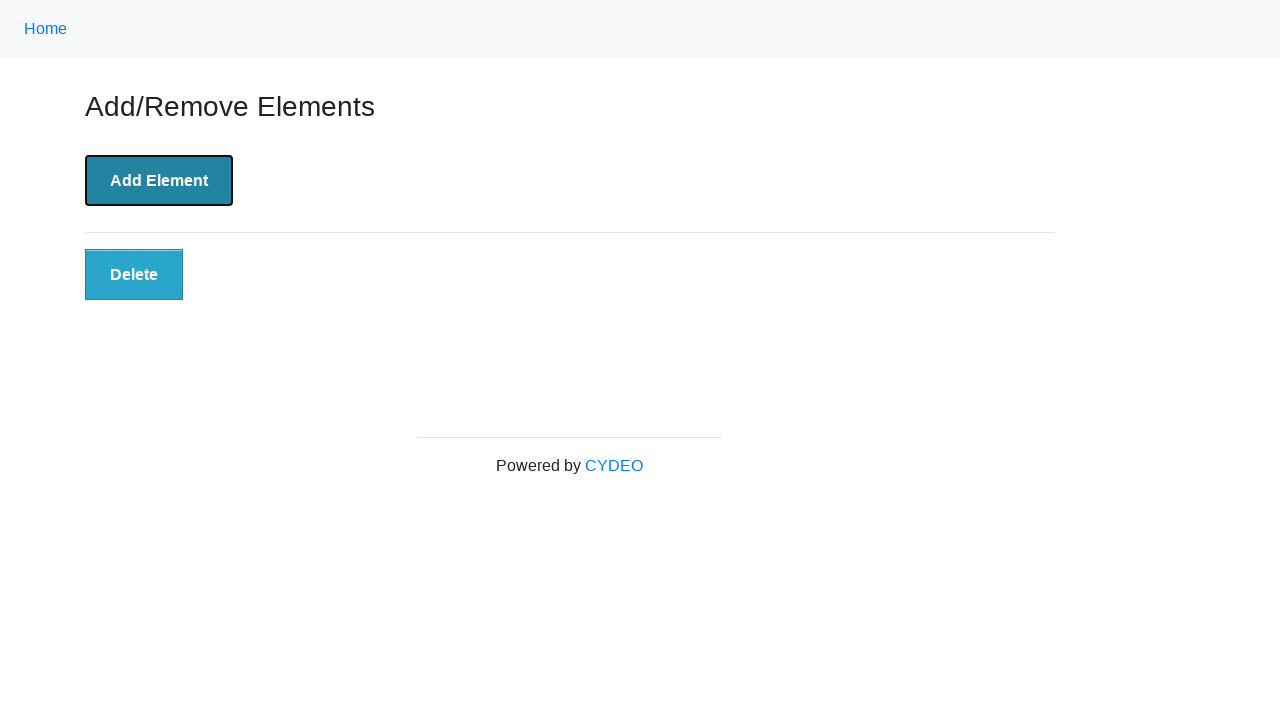

Verified Delete button is visible before removal
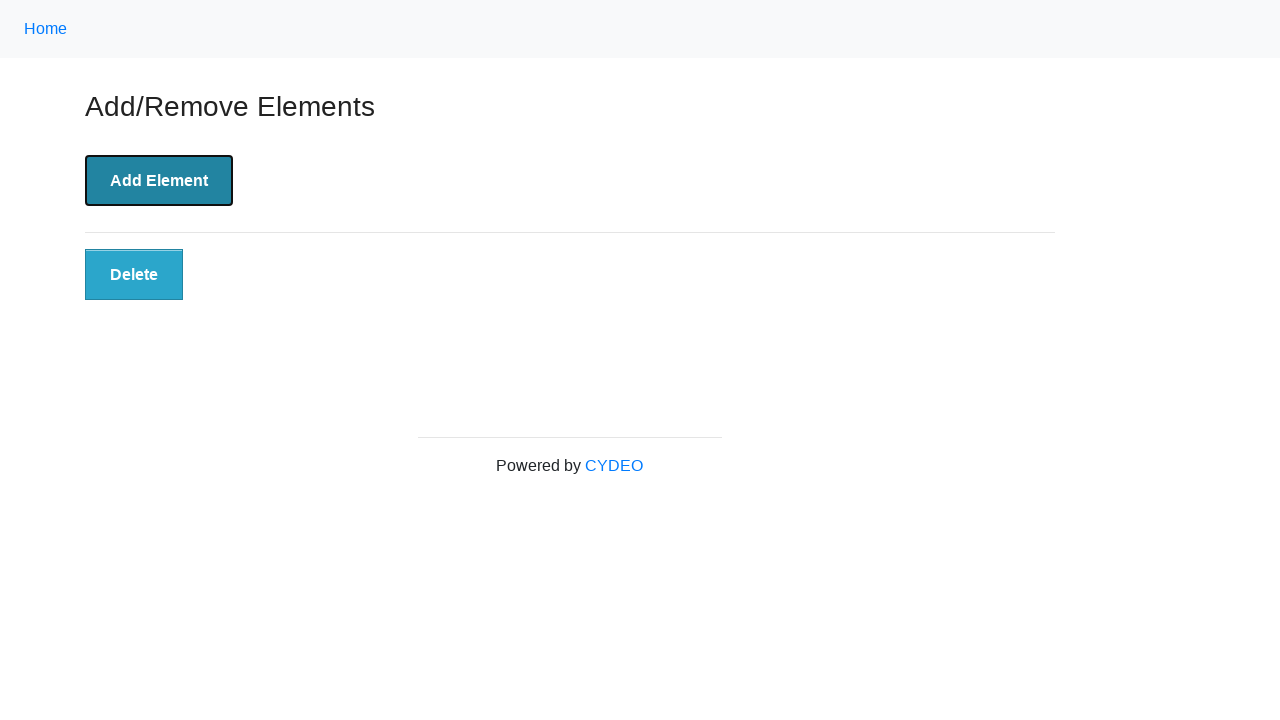

Clicked Delete button to remove the element at (134, 275) on xpath=//button[text()='Delete']
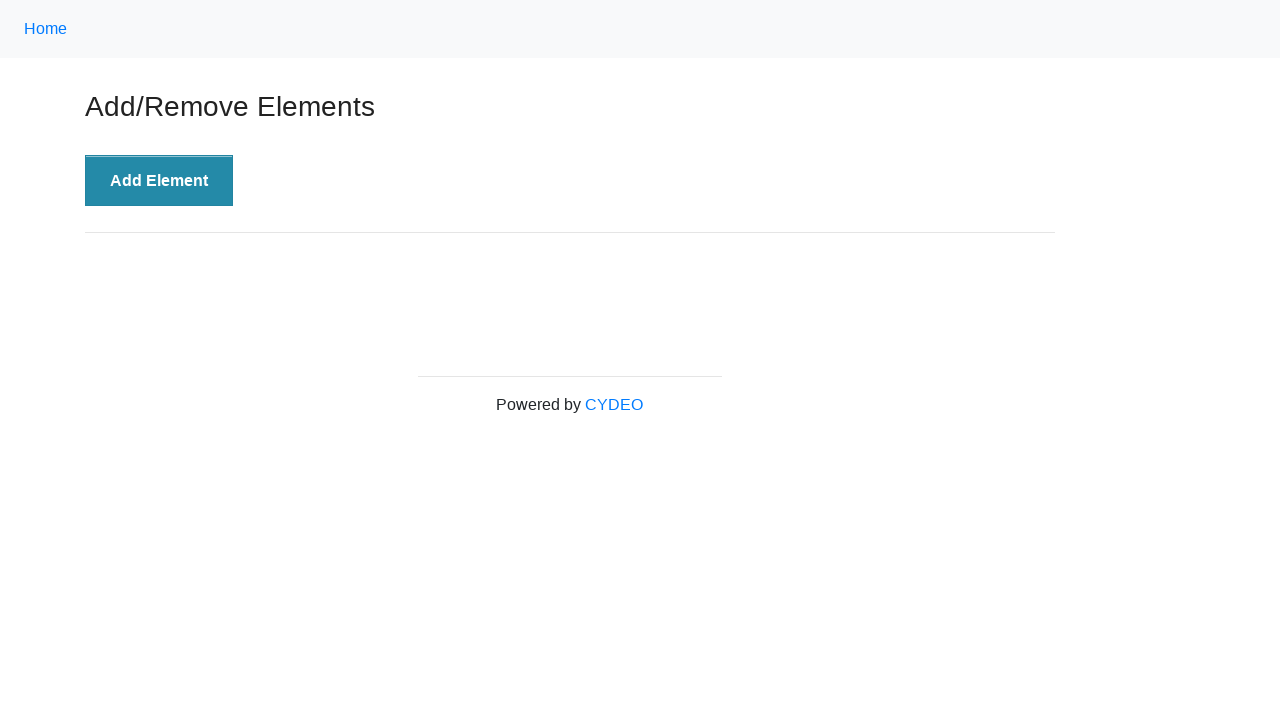

Verified Delete button has been removed from the page
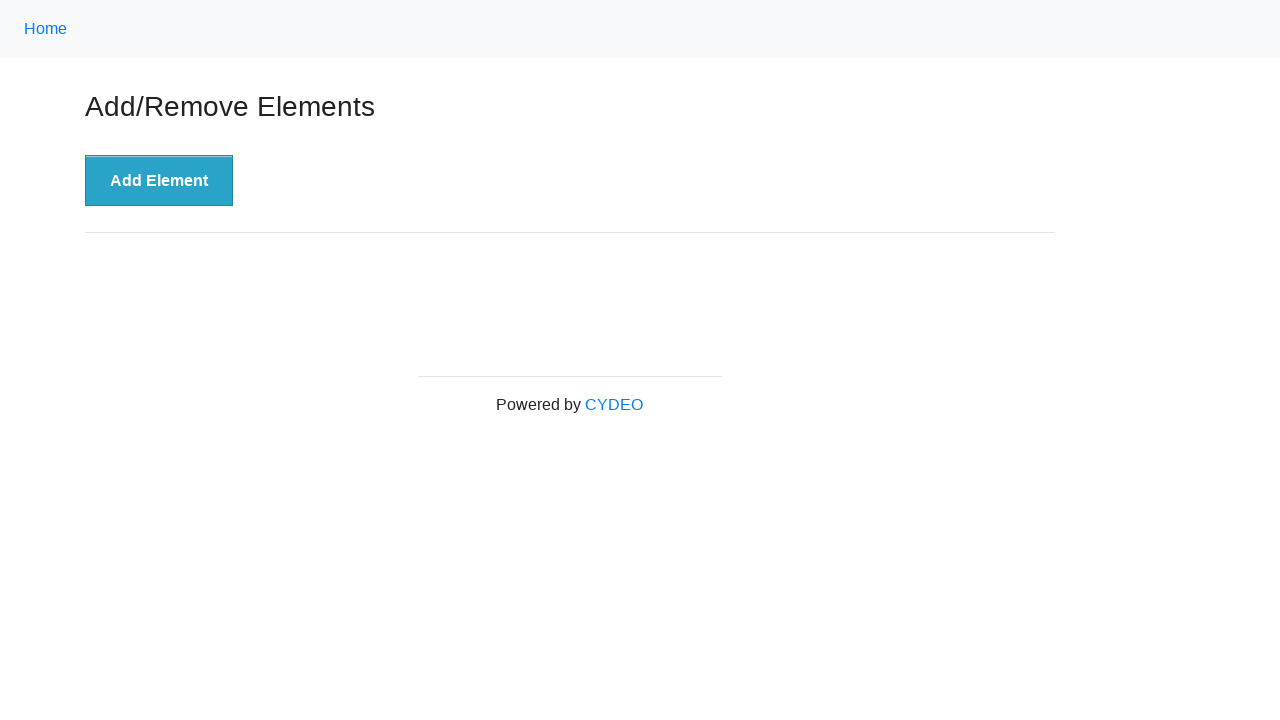

Test completed successfully - element was added and removed
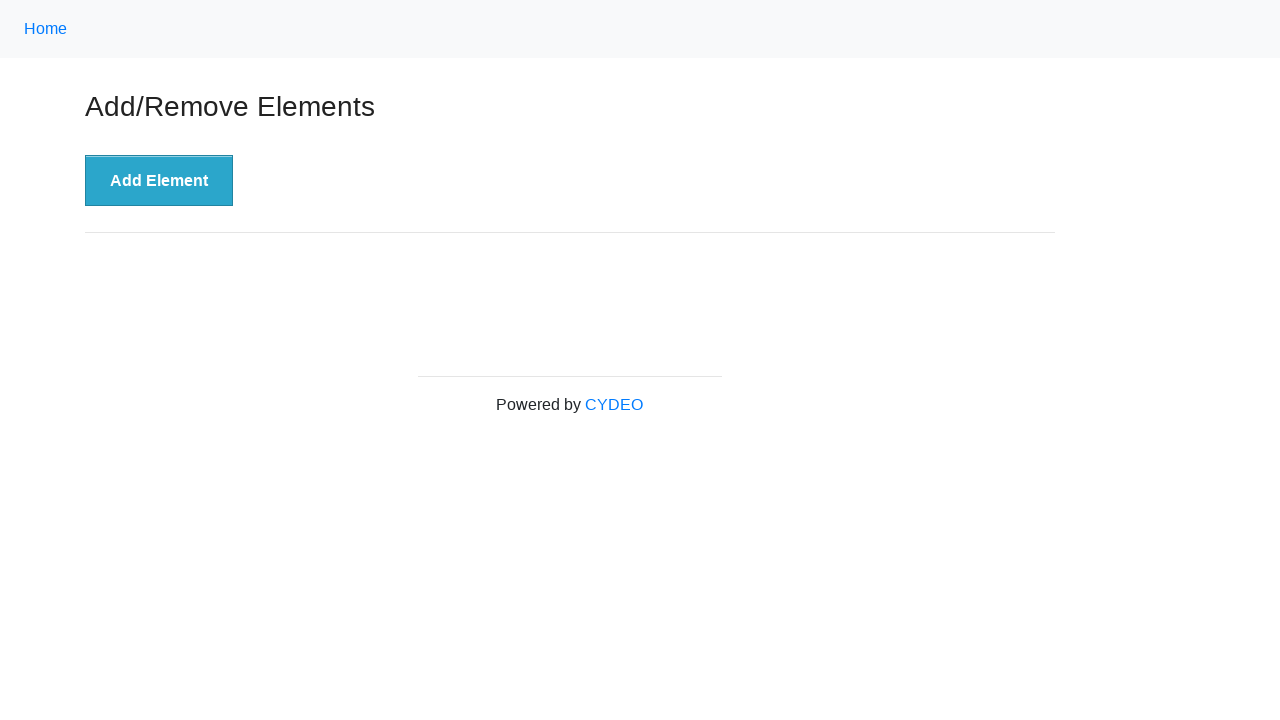

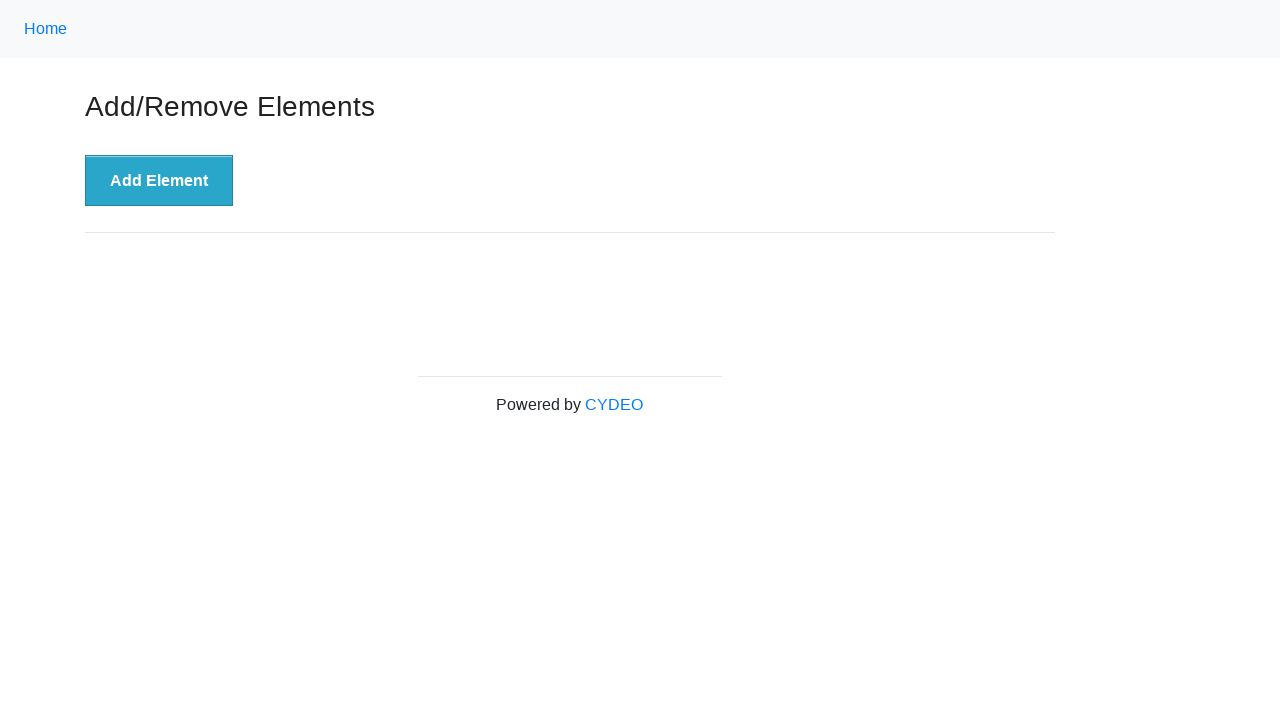